Tests web table pagination by searching for a specific country ("Canada") across multiple pages and selecting it via checkbox when found.

Starting URL: https://selectorshub.com/xpath-practice-page/

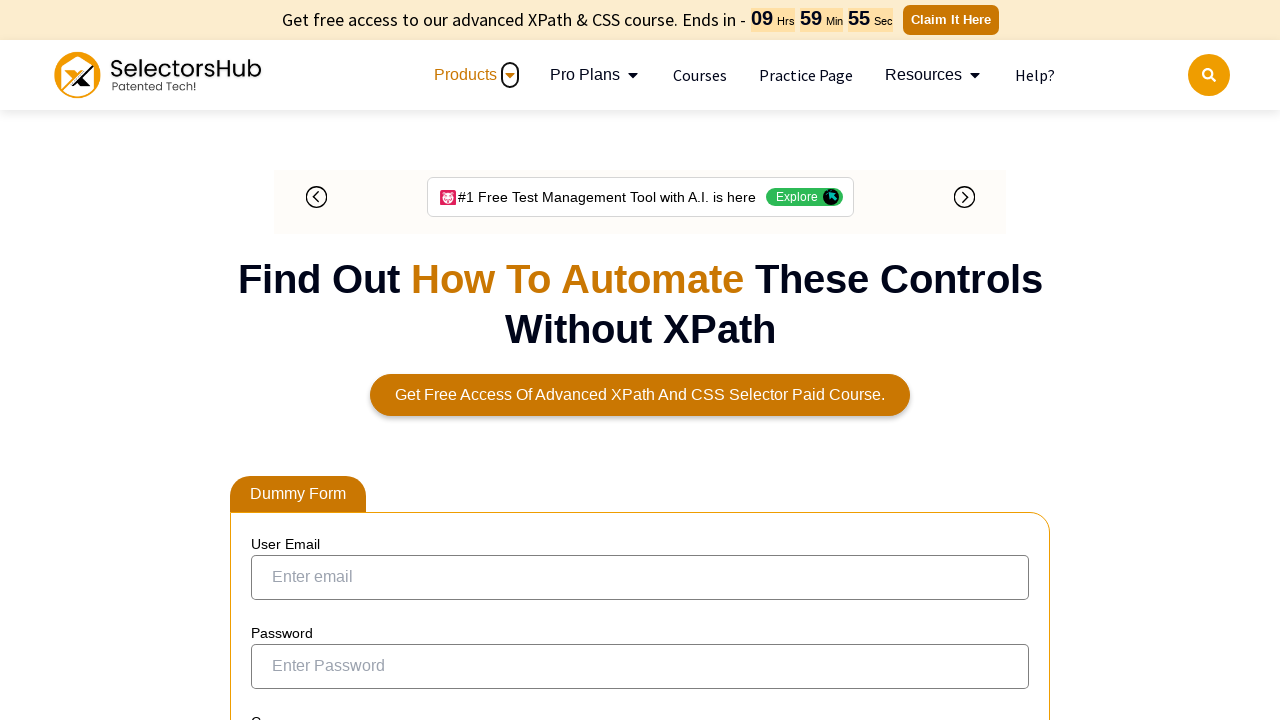

Waited for page to reach networkidle state
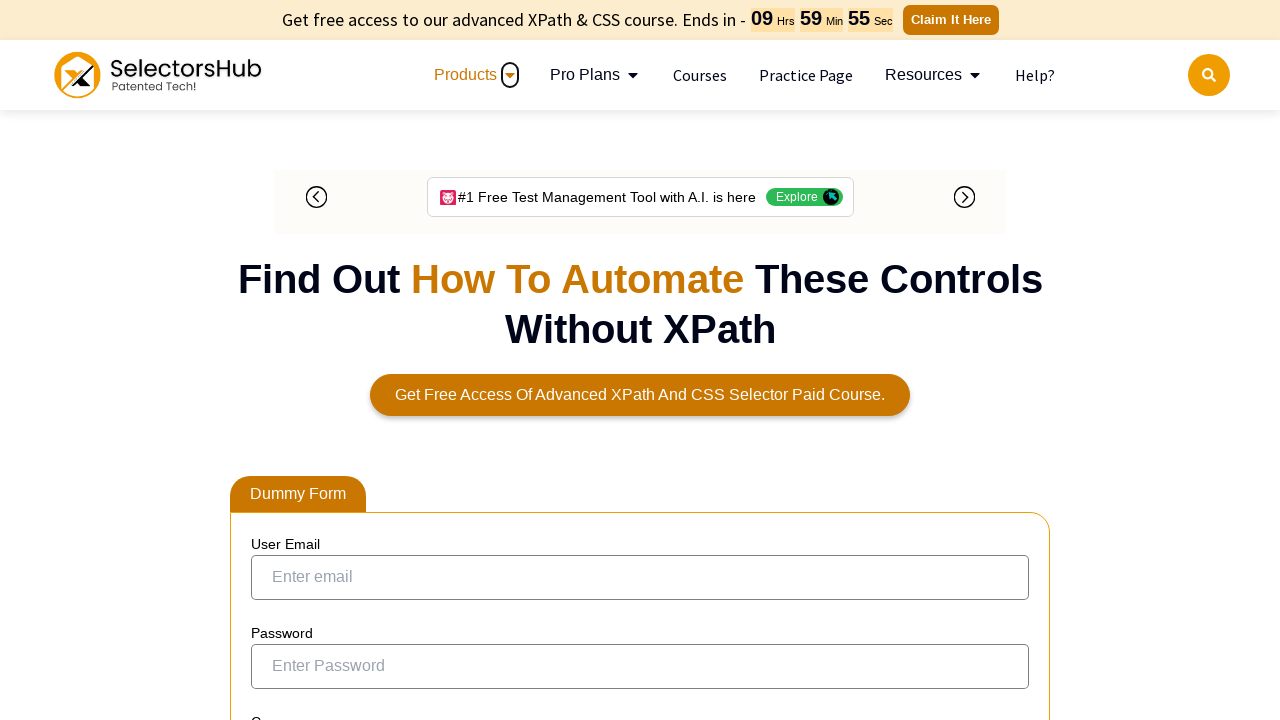

Located all cells containing 'Canada' on current page
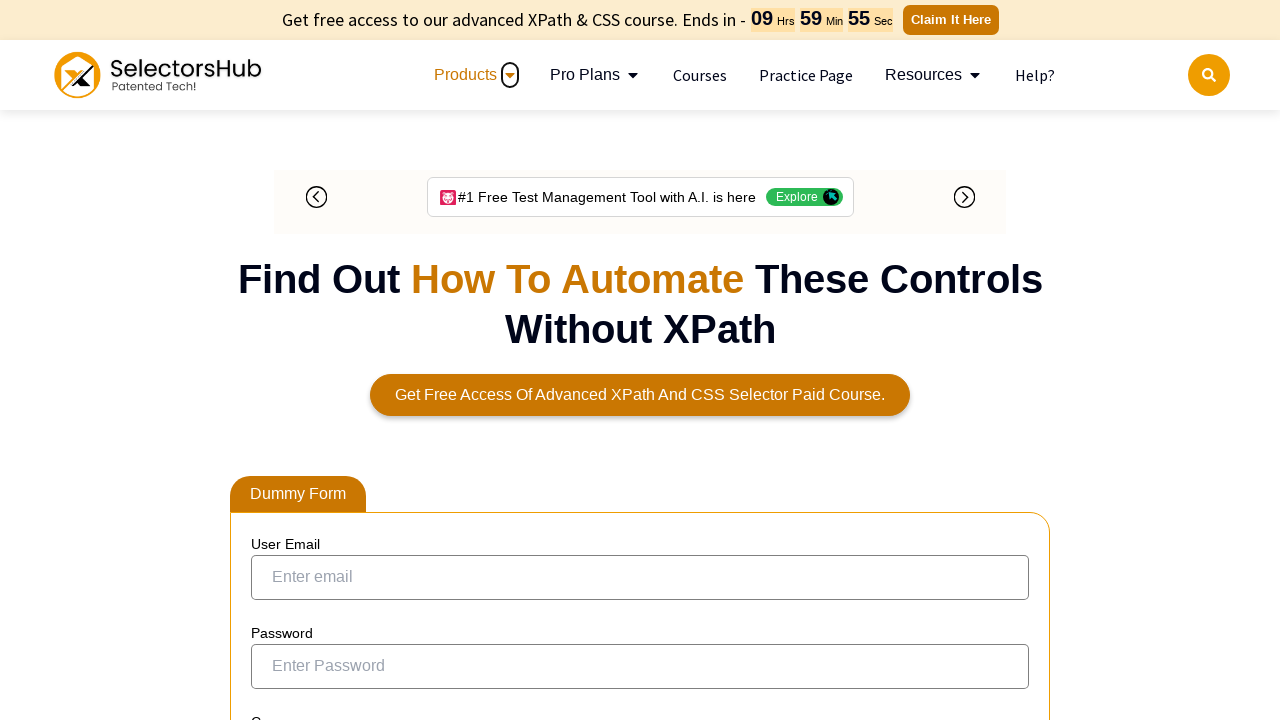

Located the Next pagination button
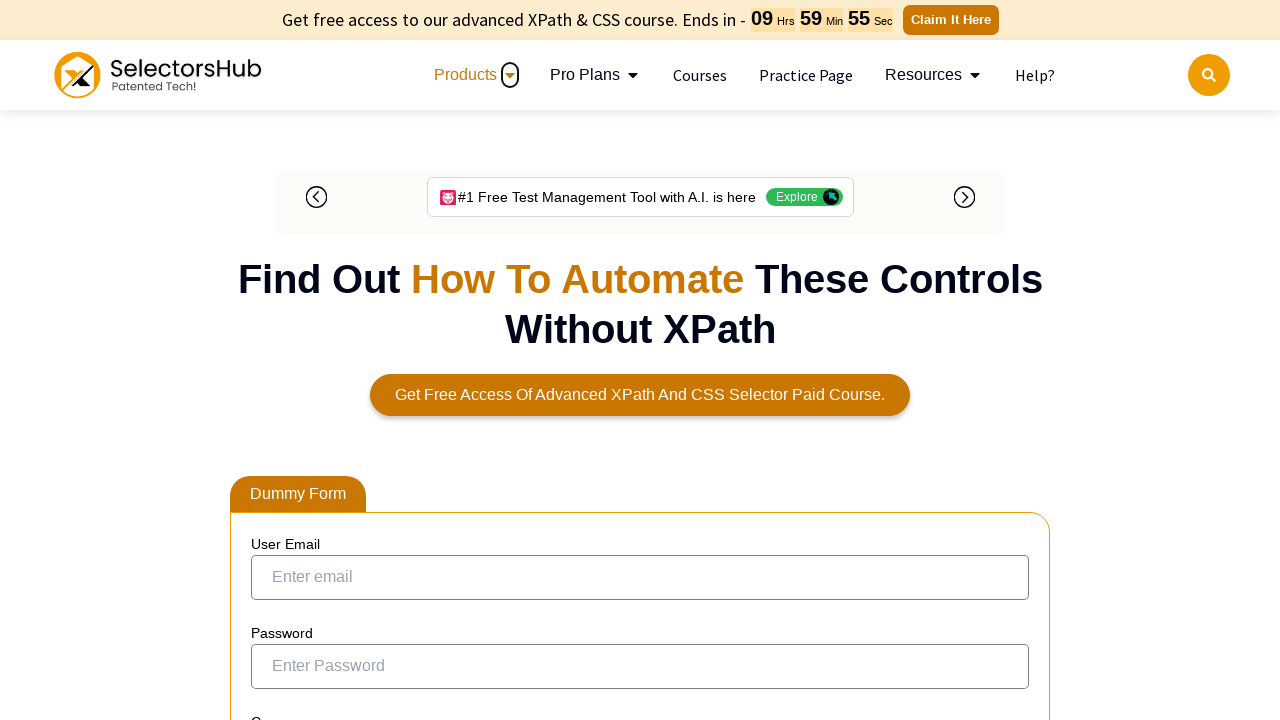

Next button not found - pagination ended, Canada not located
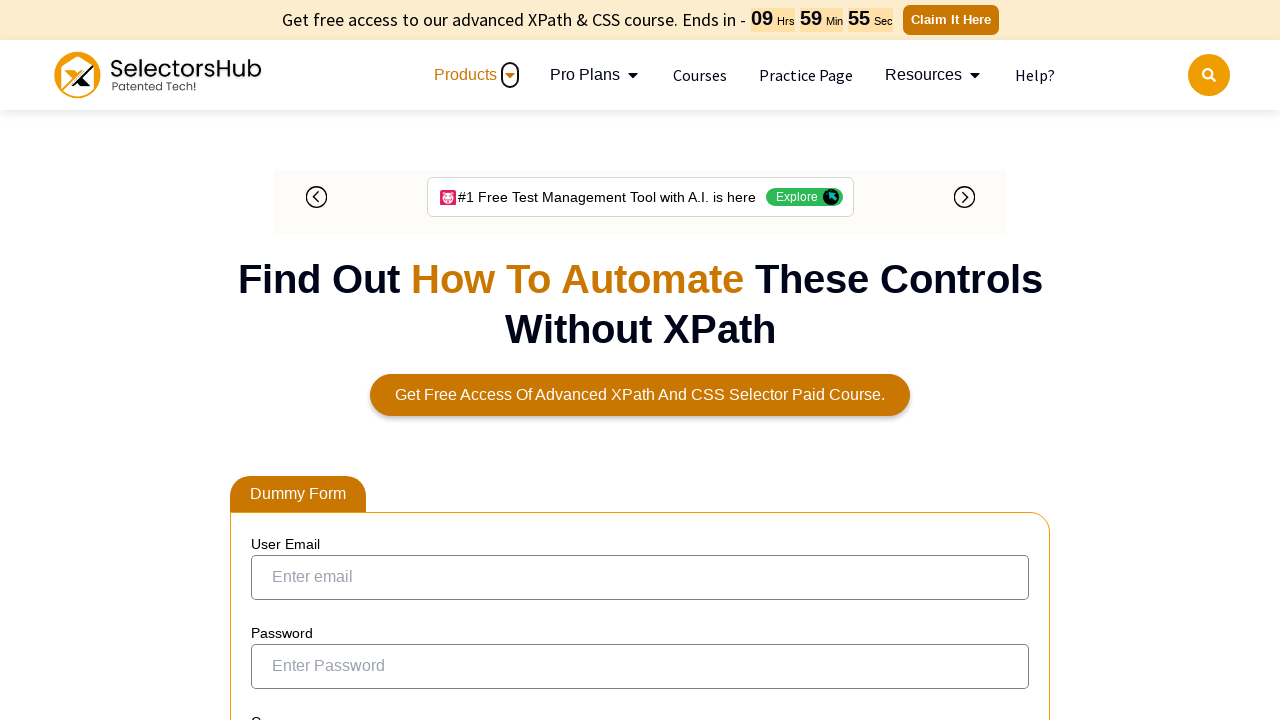

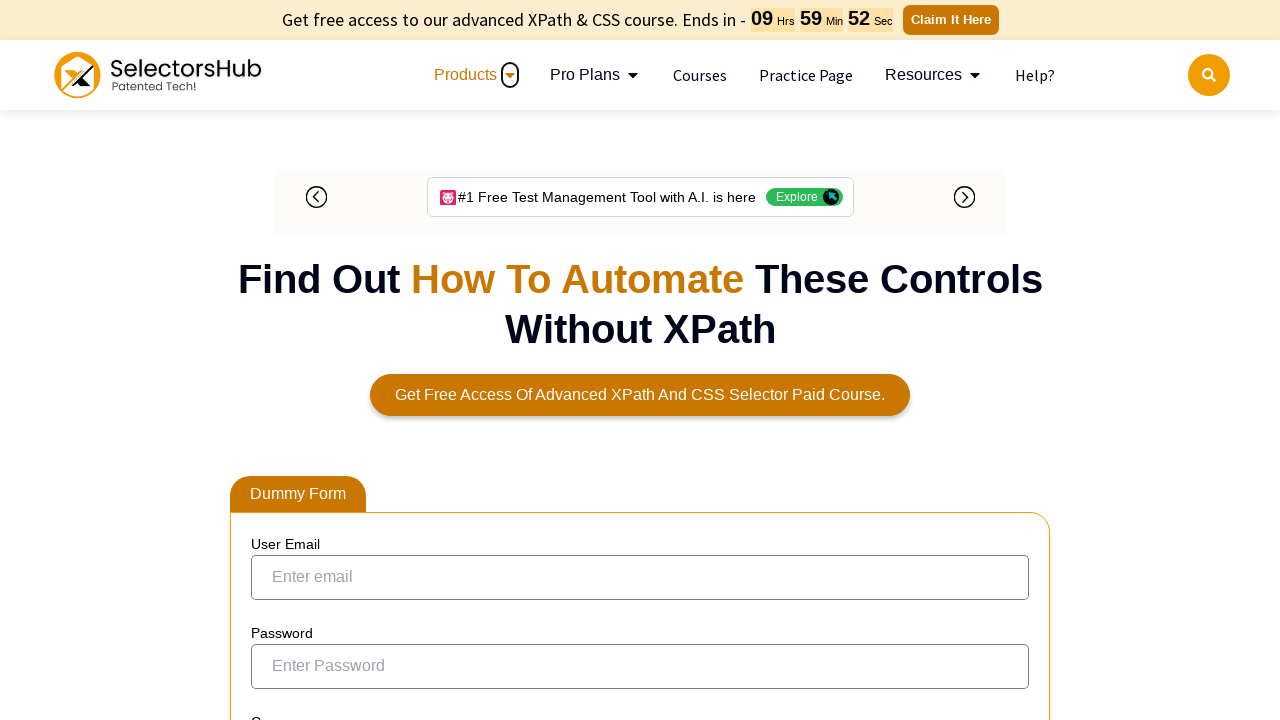